Tests finding a nested element using XPath within a container

Starting URL: https://demoqa.com/automation-practice-form

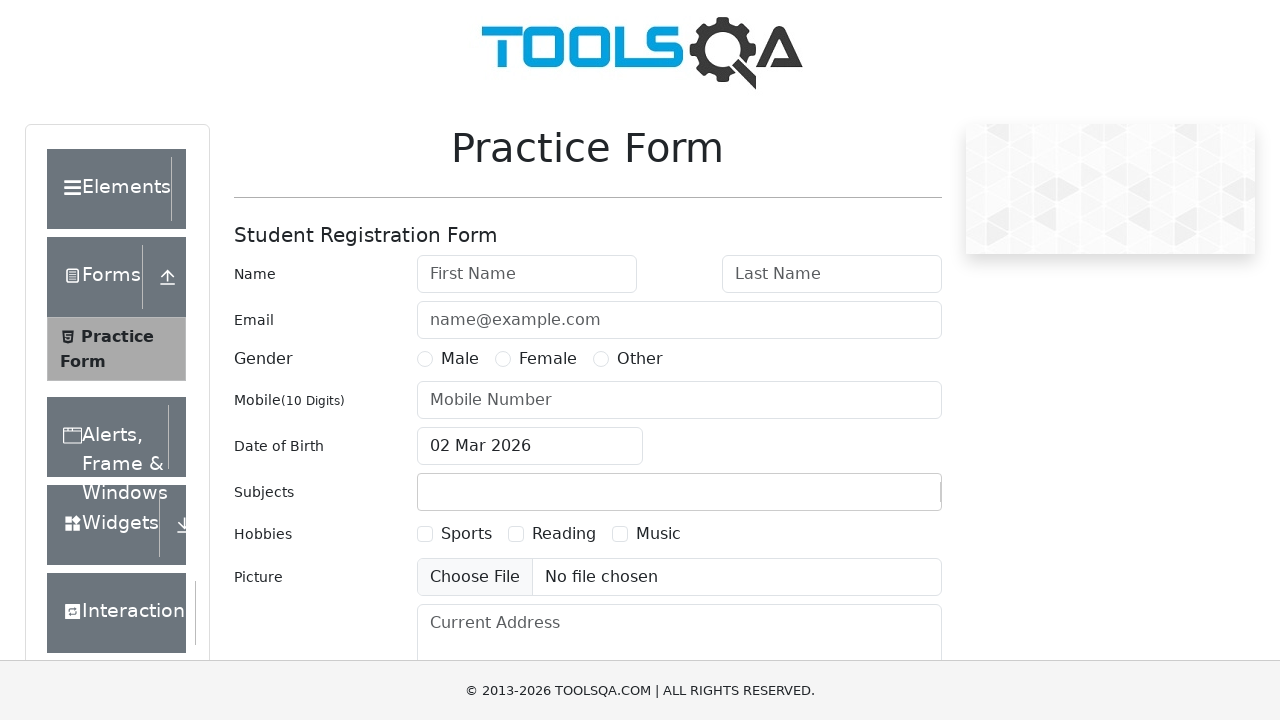

Waited for subjects container to load
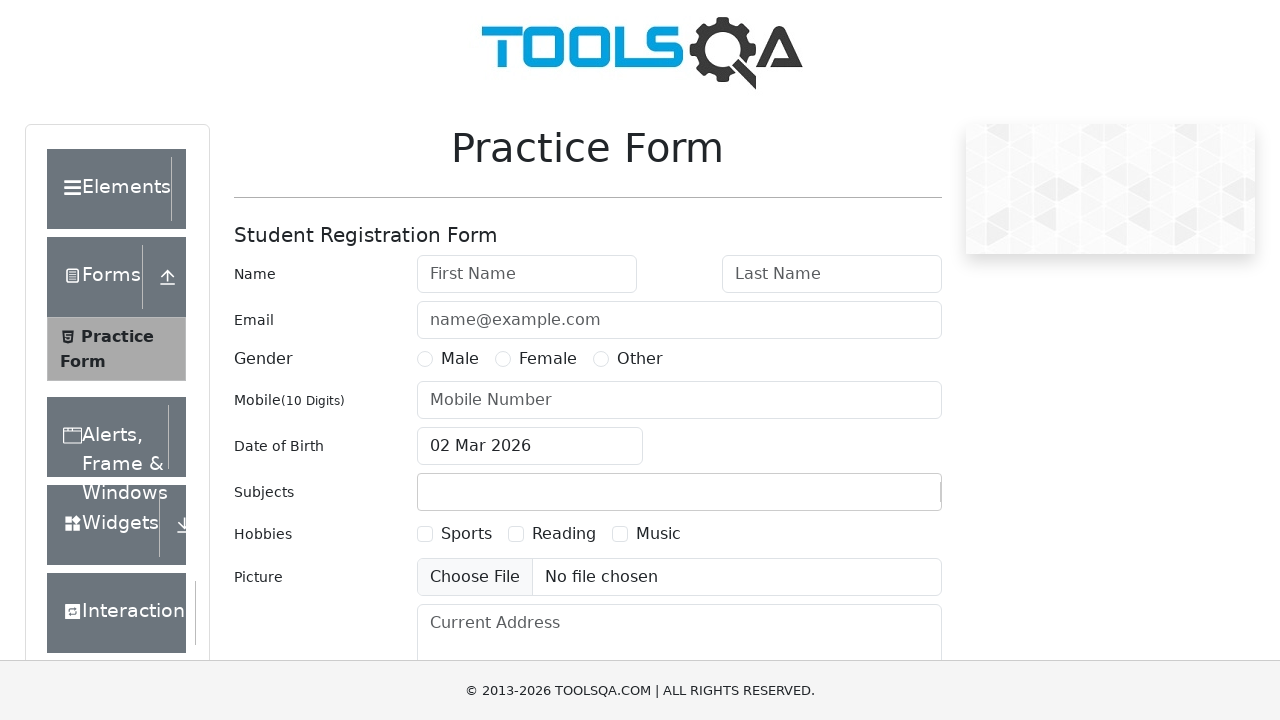

Located subjects container element
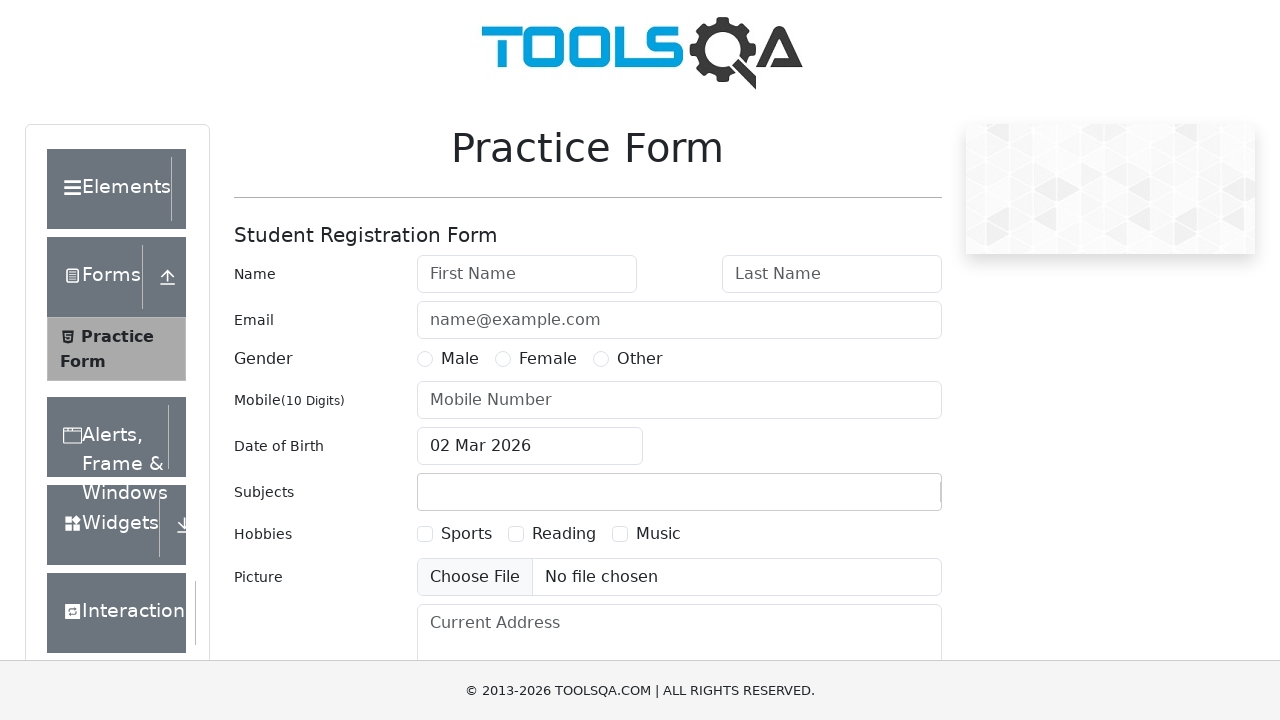

Found nested input element within container using XPath
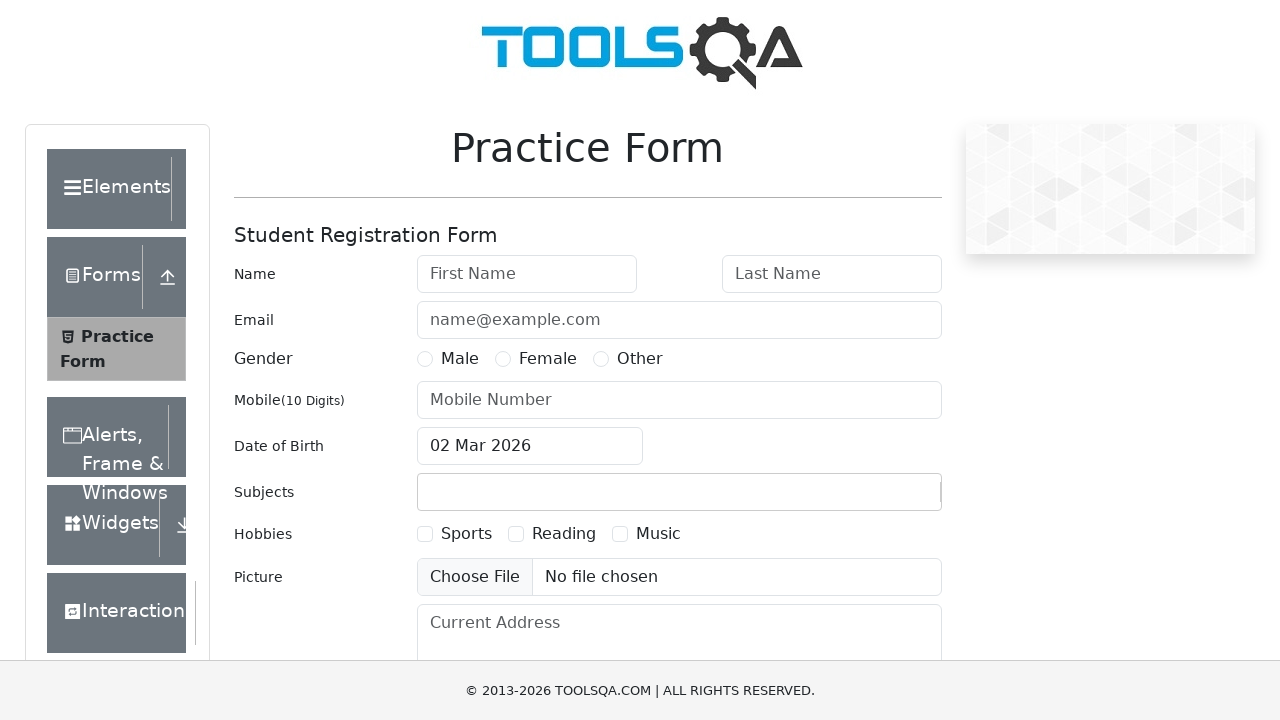

Retrieved id attribute from nested input element
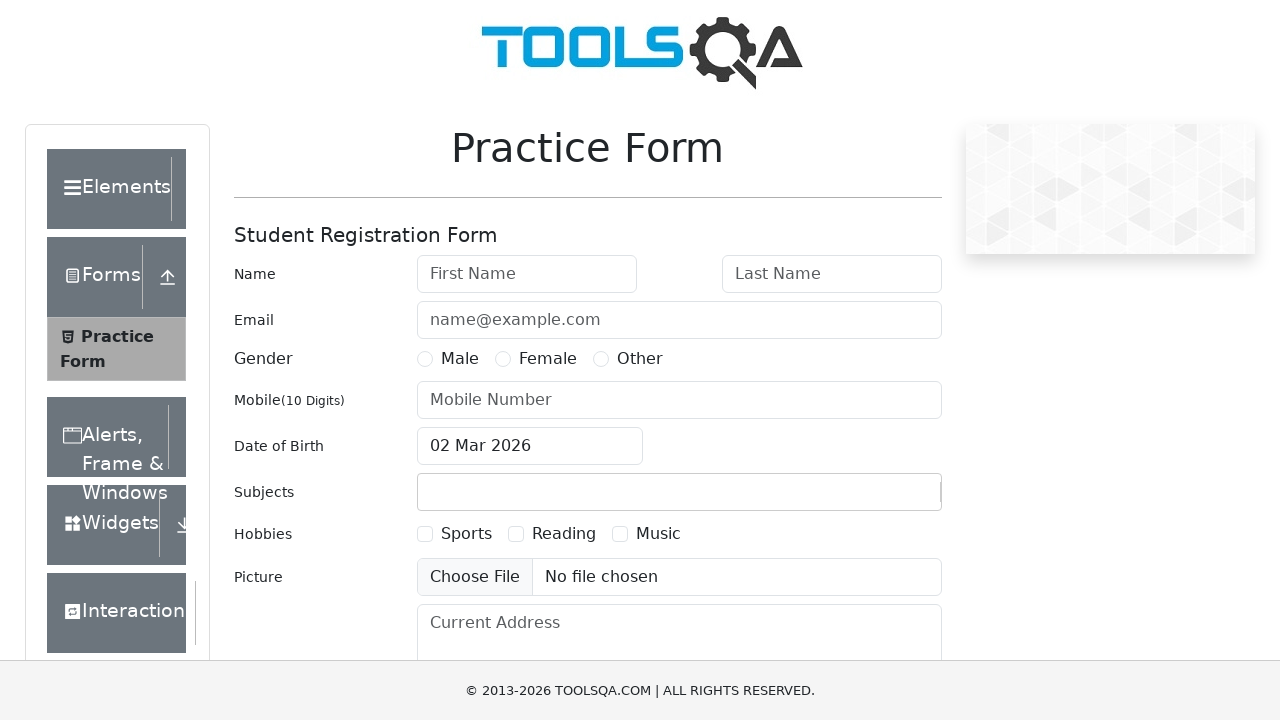

Asserted that nested element id matches 'subjectsInput'
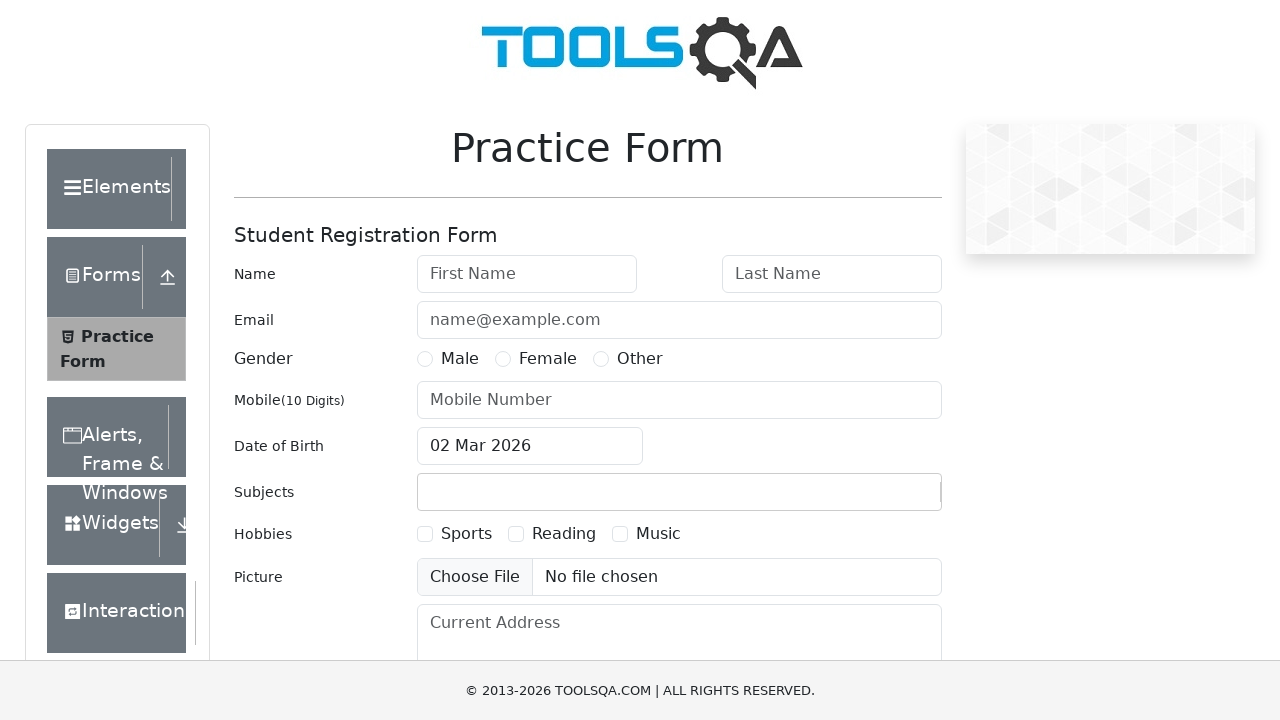

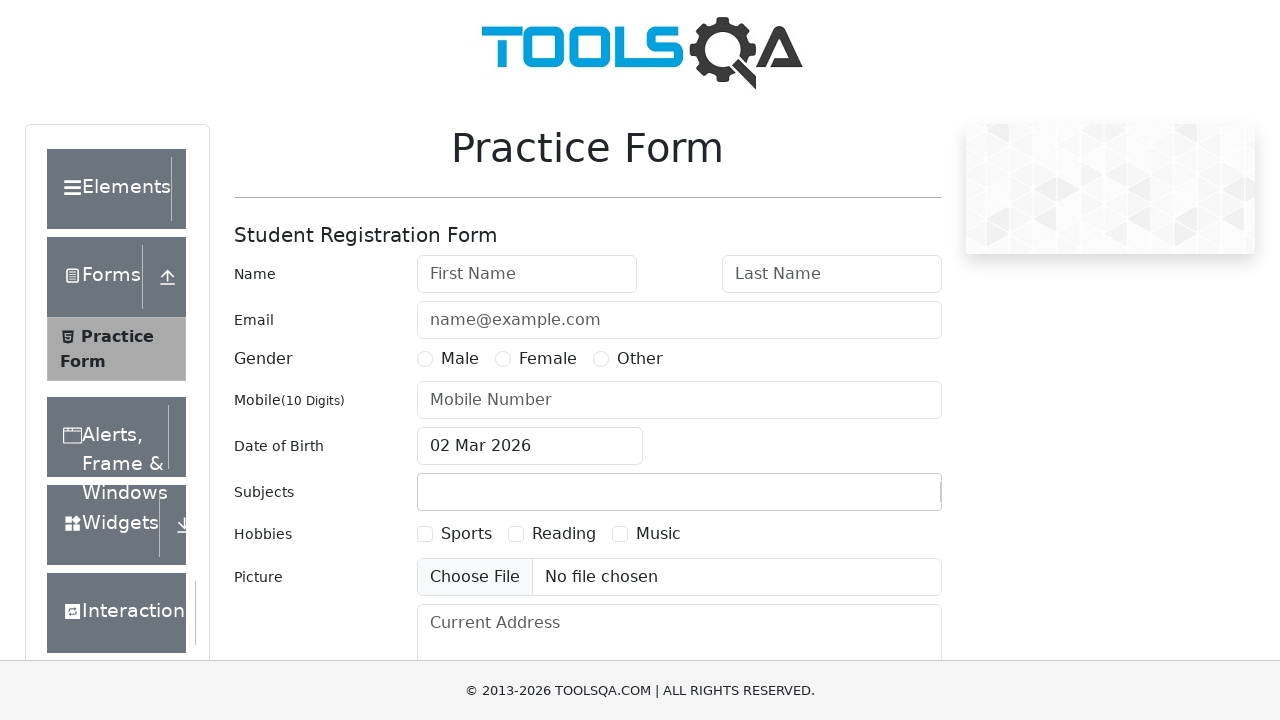